Navigates through the Playwright Java documentation by clicking on Get Started, then Guides, then Trace Viewer sections

Starting URL: https://playwright.dev/java/

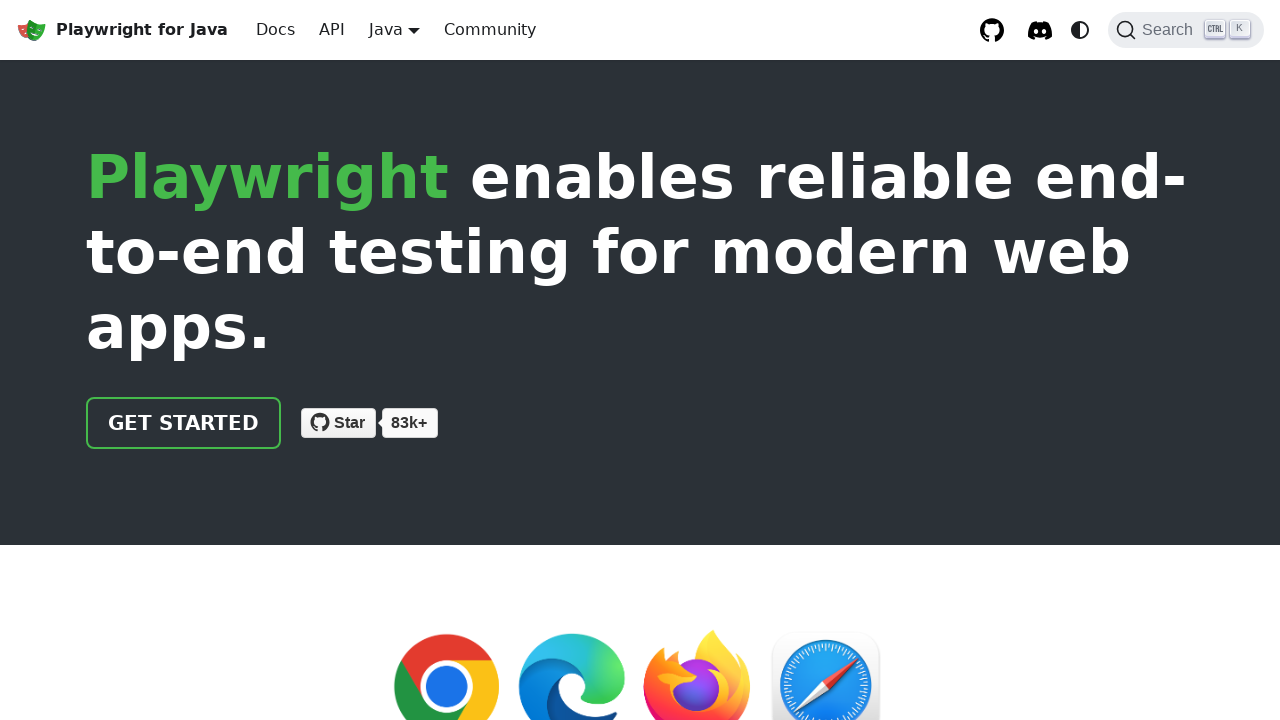

Page loaded with domcontentloaded state
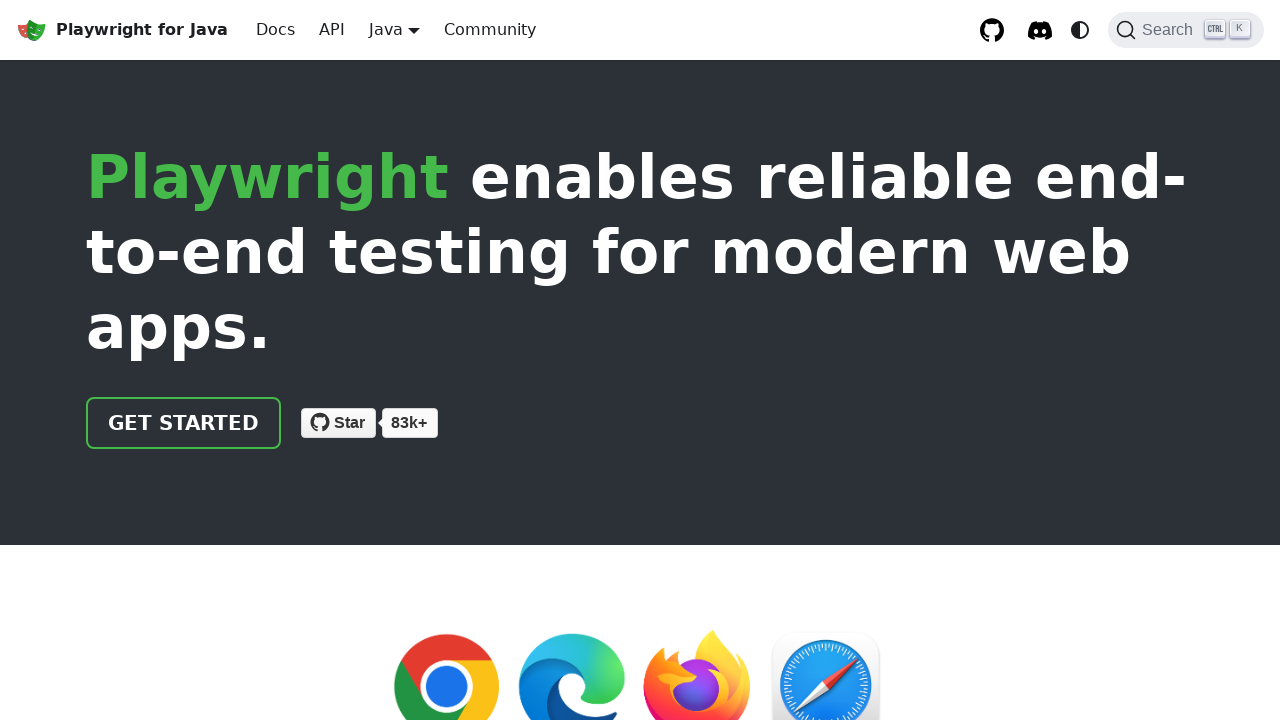

Clicked on Get Started link at (184, 423) on text=Get Started
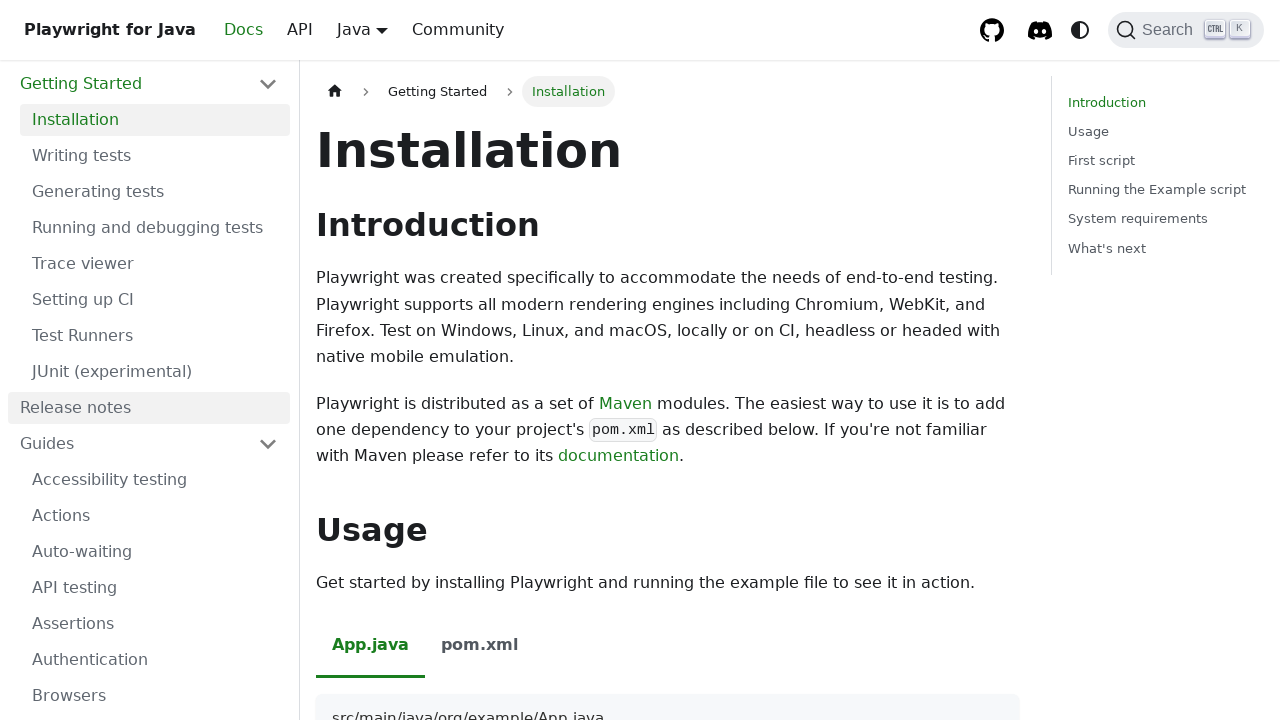

Clicked on Guides link at (149, 444) on text=Guides
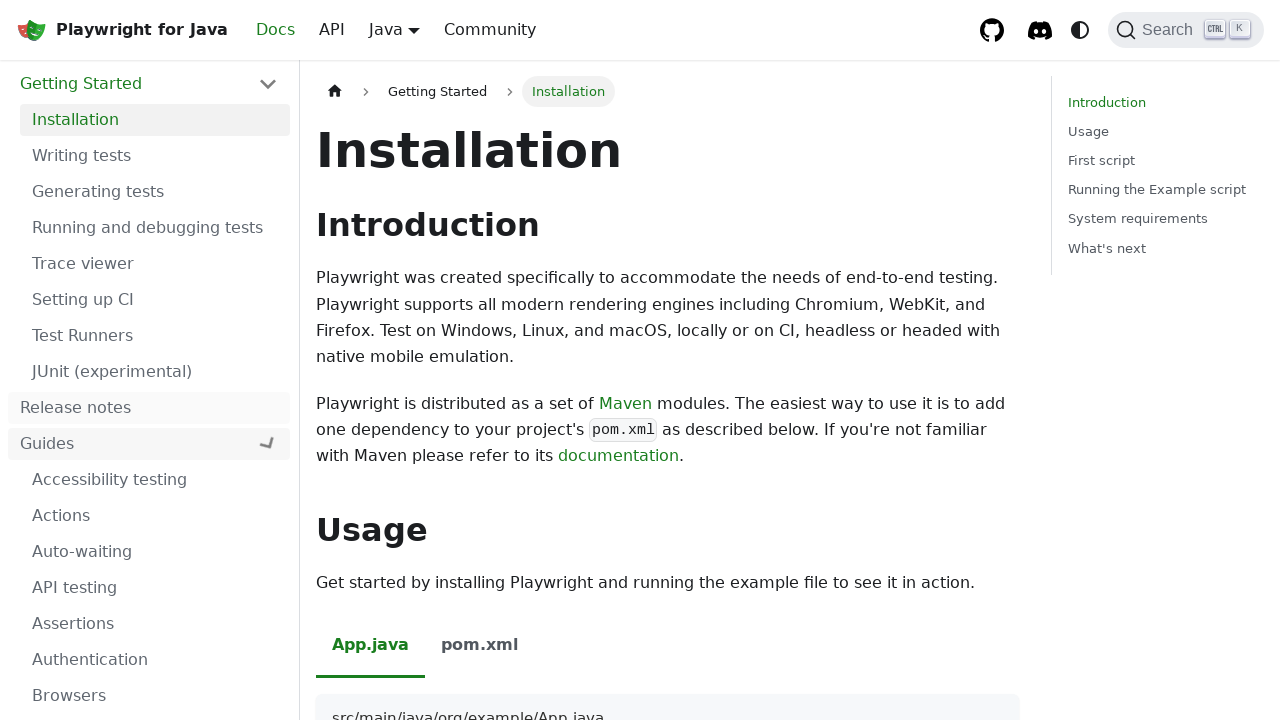

Clicked on Trace Viewer link at (155, 264) on text=Trace Viewer
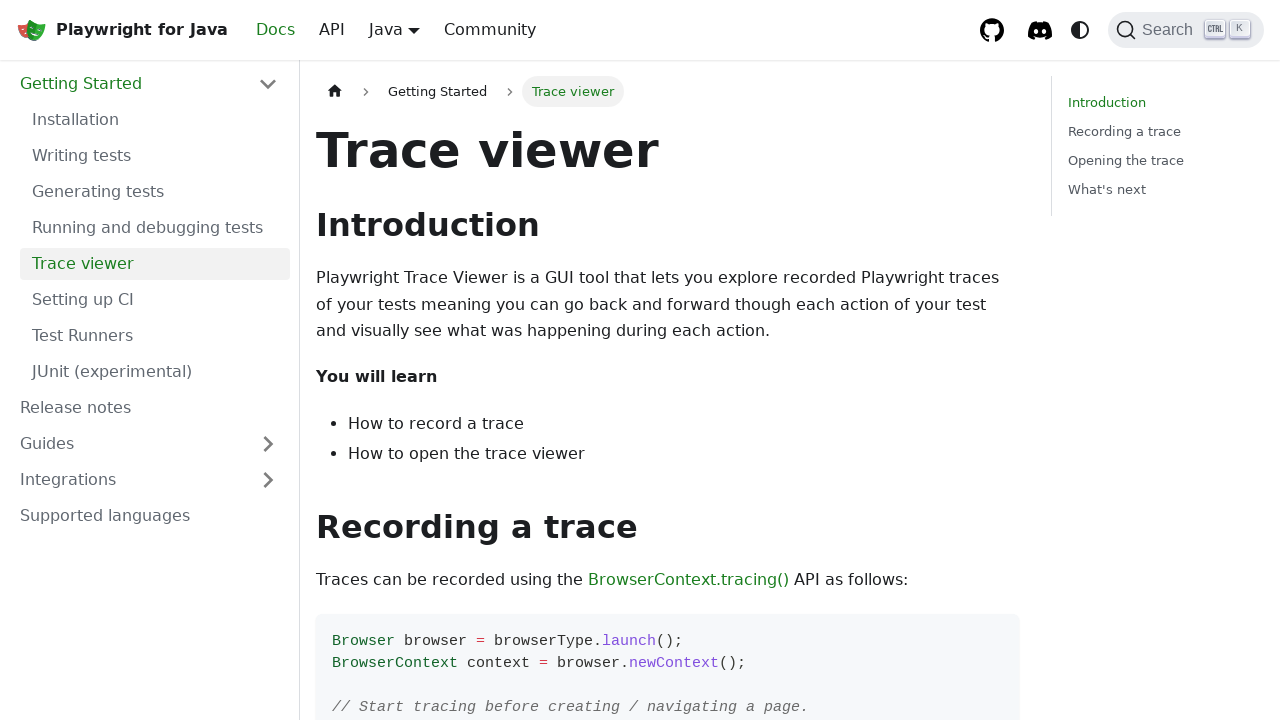

Trace Viewer content loaded with 'Recording a trace' section visible
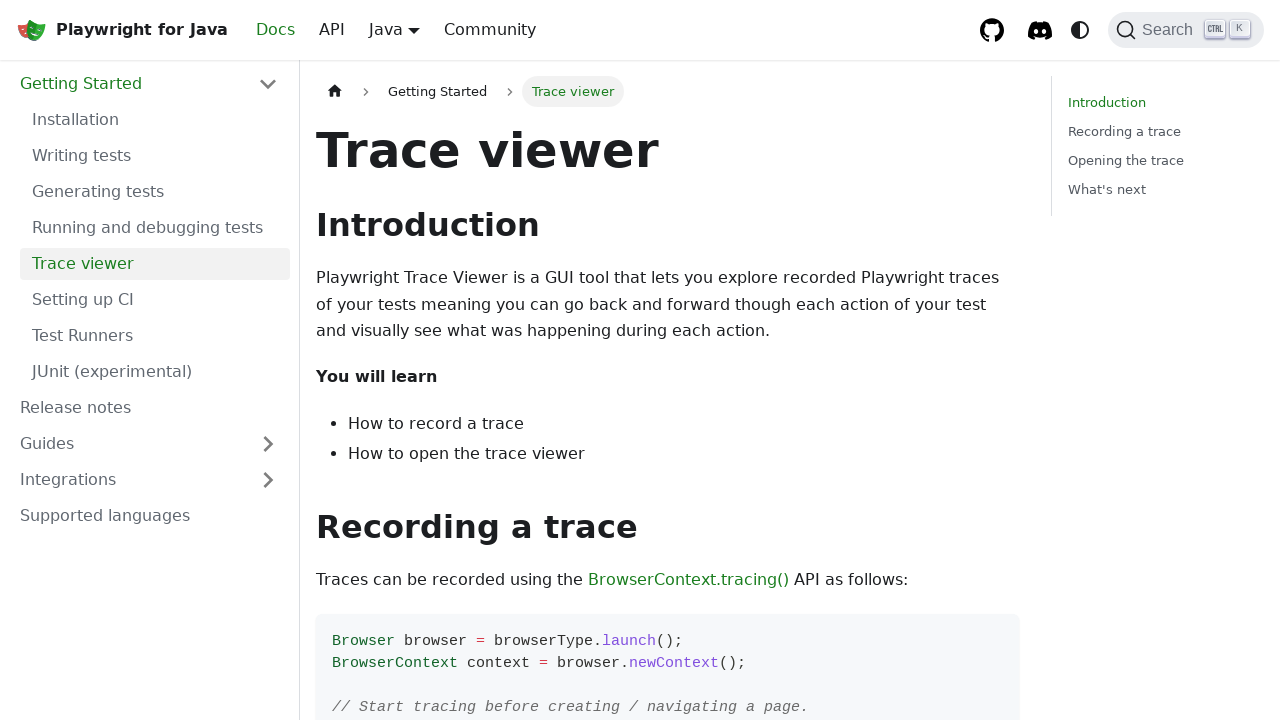

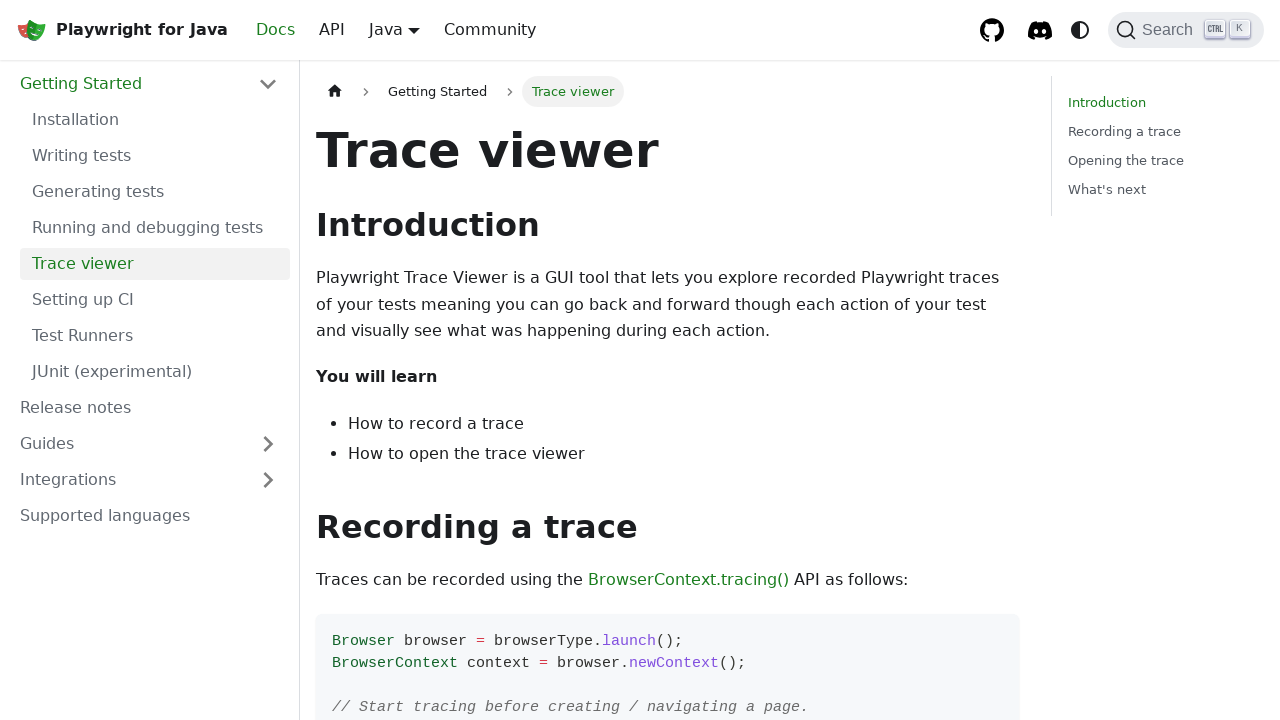